Navigates to the WebdriverIO website and verifies the page title is correct (async version of the same test)

Starting URL: https://webdriver.io

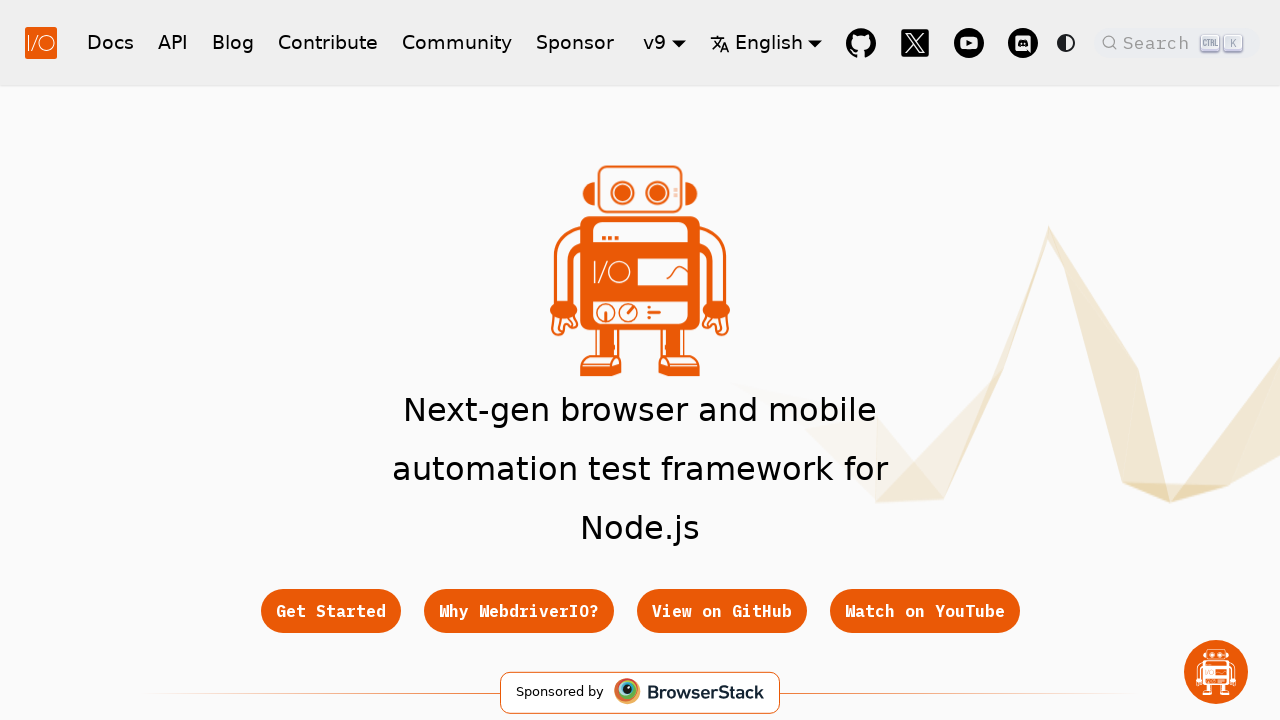

Waited for page to load (domcontentloaded state)
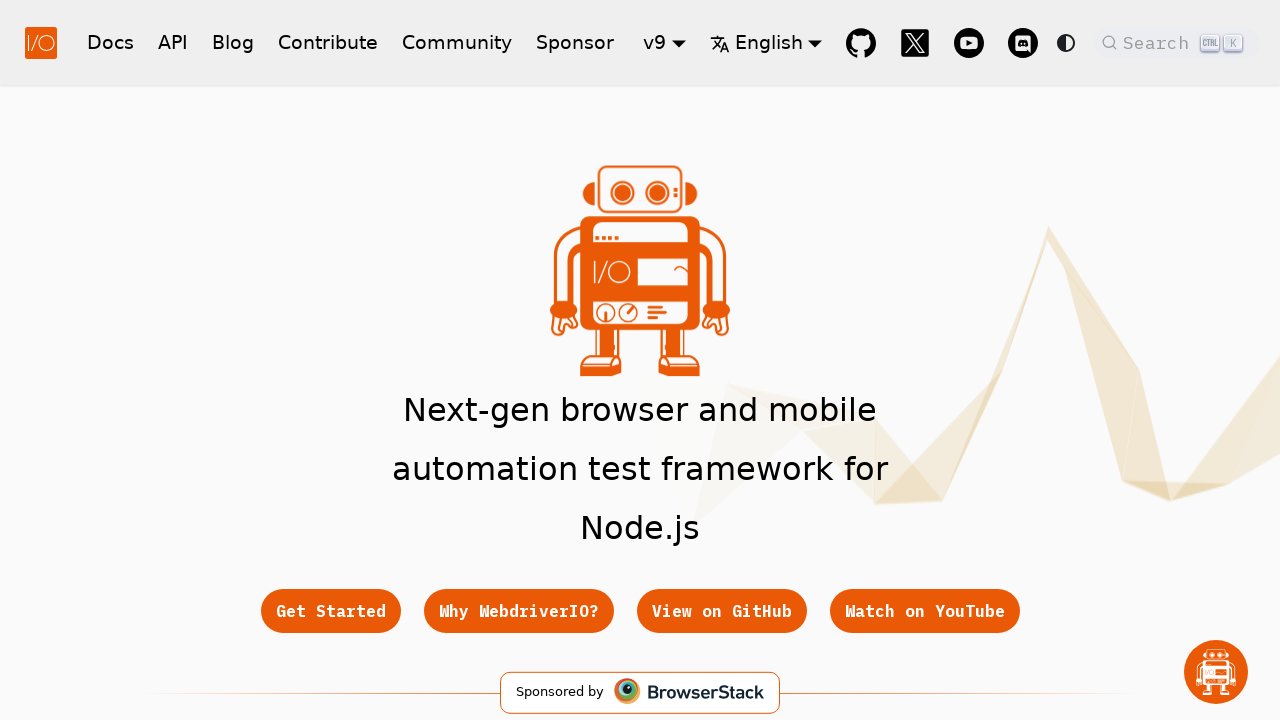

Retrieved page title: WebdriverIO · Next-gen browser and mobile automation test framework for Node.js | WebdriverIO
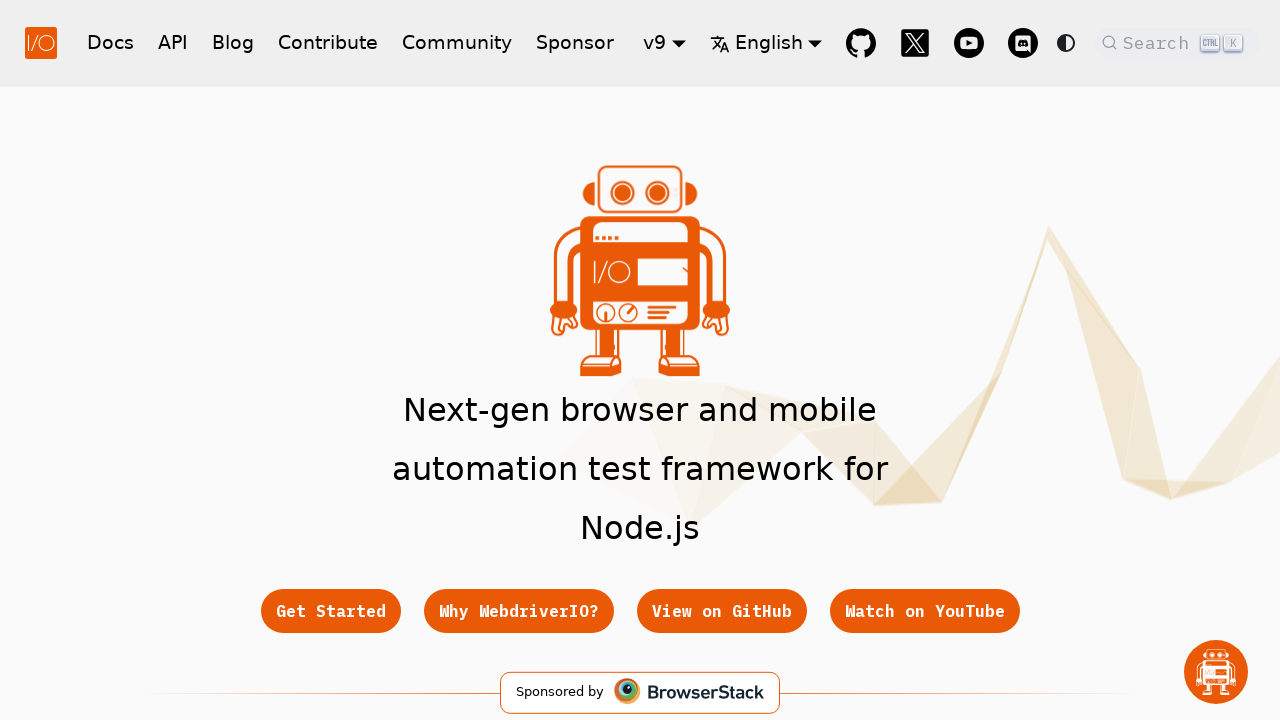

Verified page title contains 'WebdriverIO'
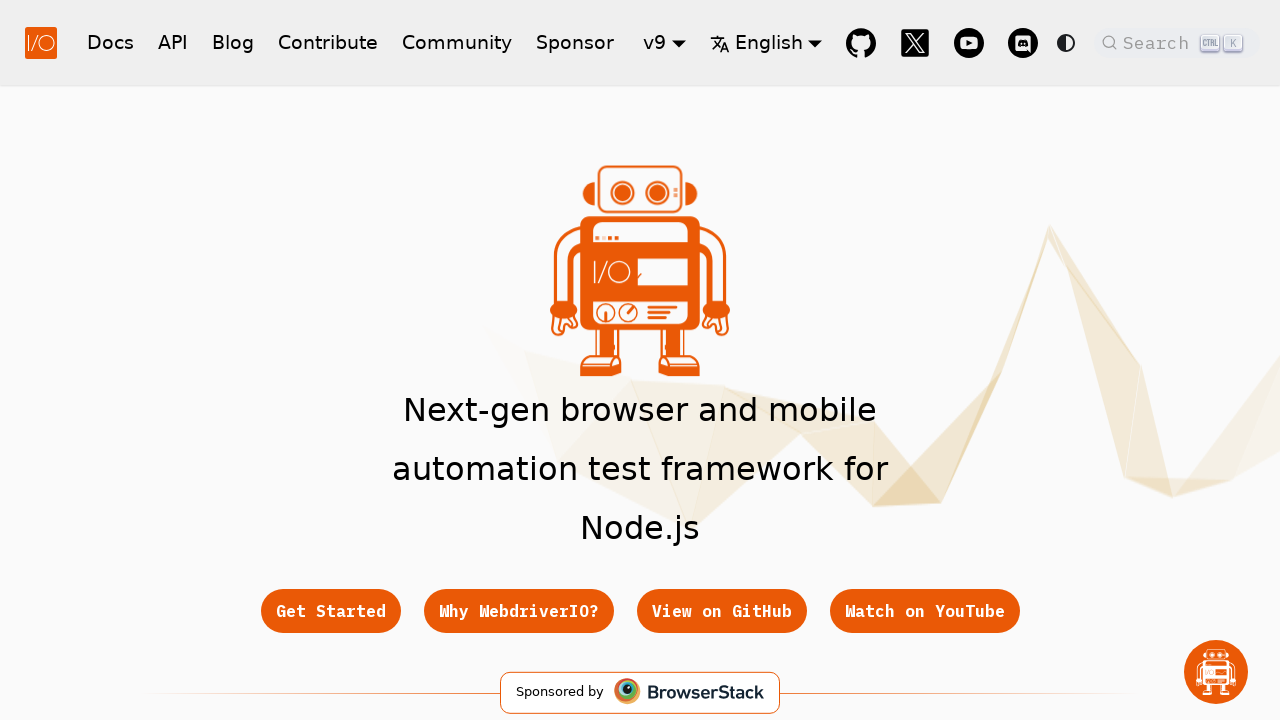

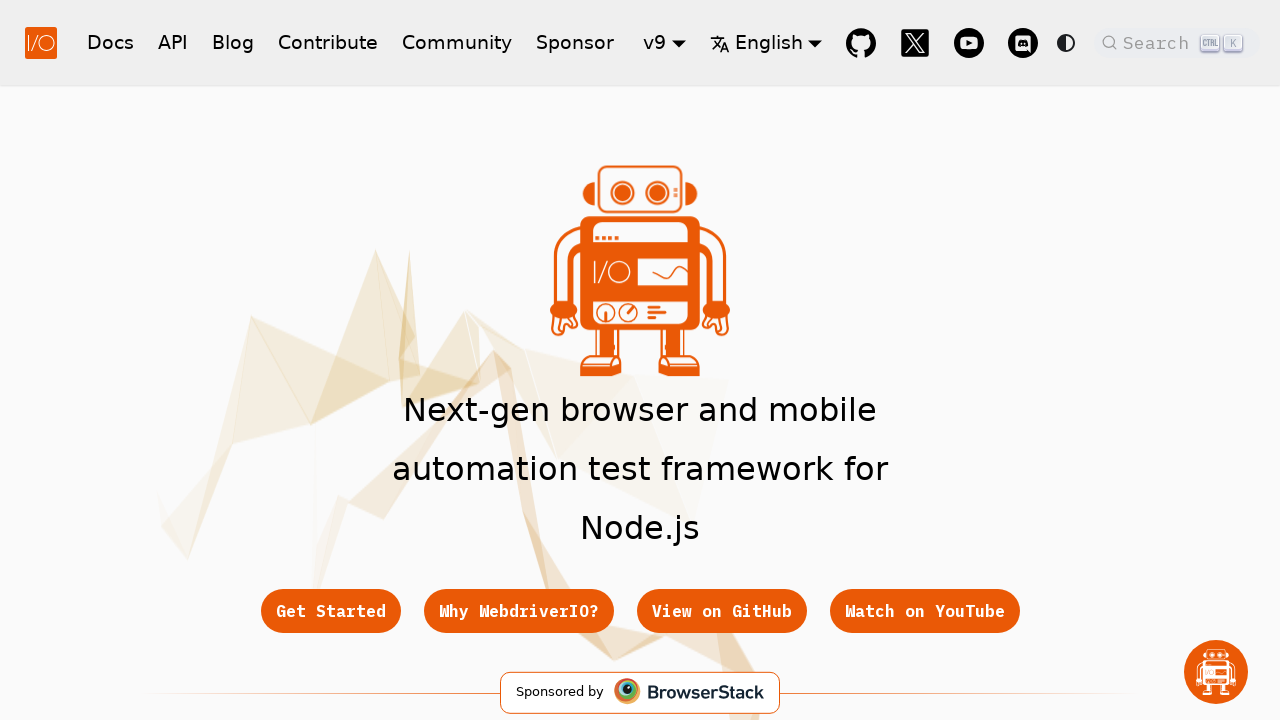